Tests that entering only a username without a password shows an error message indicating password is required

Starting URL: https://www.saucedemo.com/

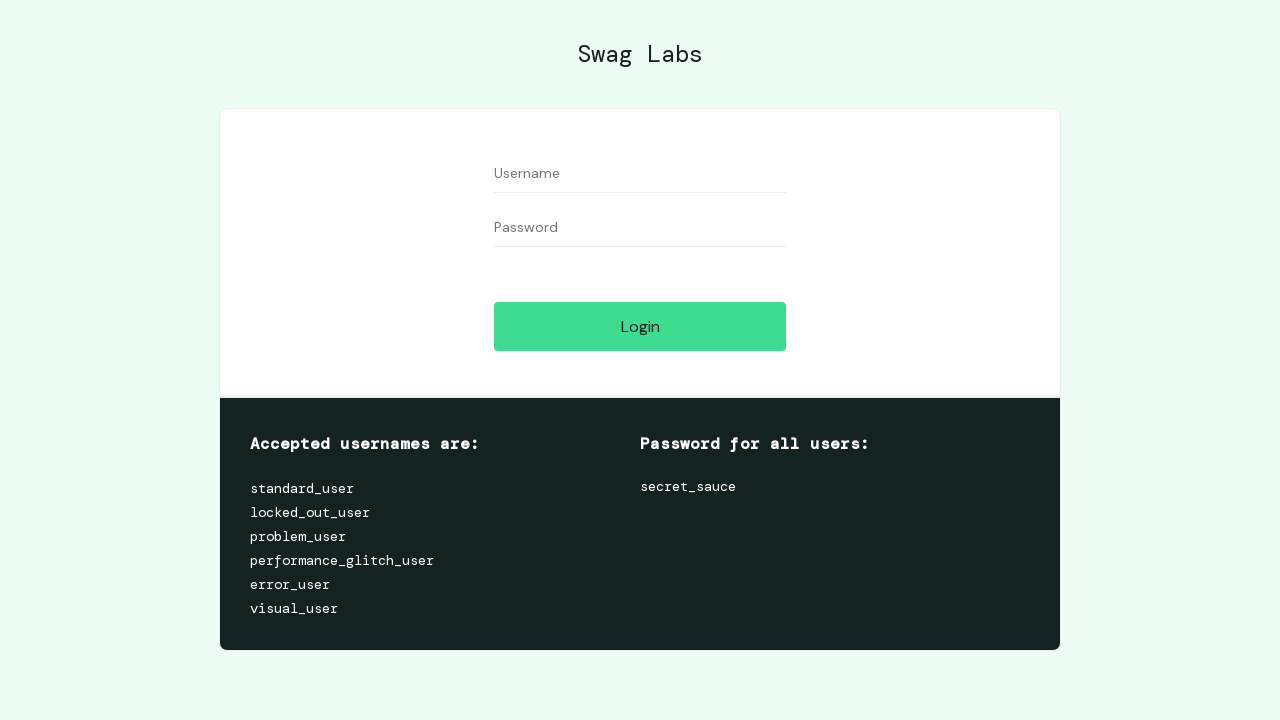

Waited for username input field to be visible
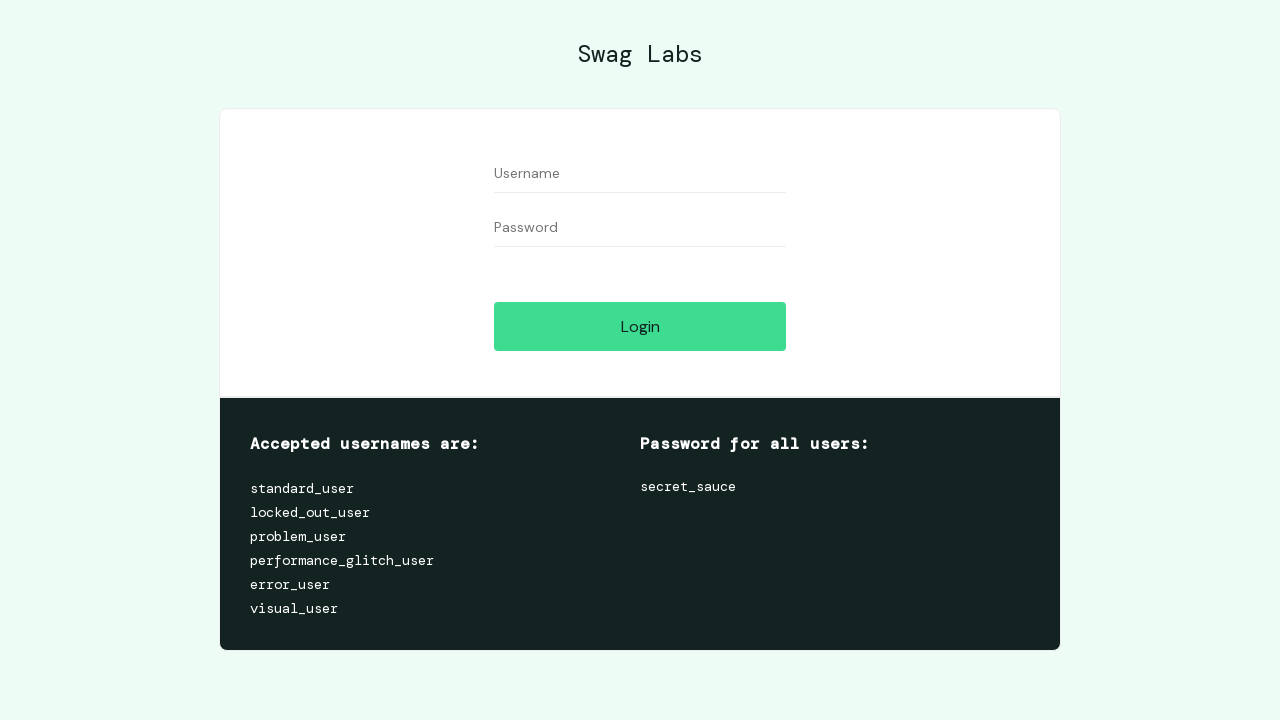

Entered username 'standard_user' in username field on #user-name
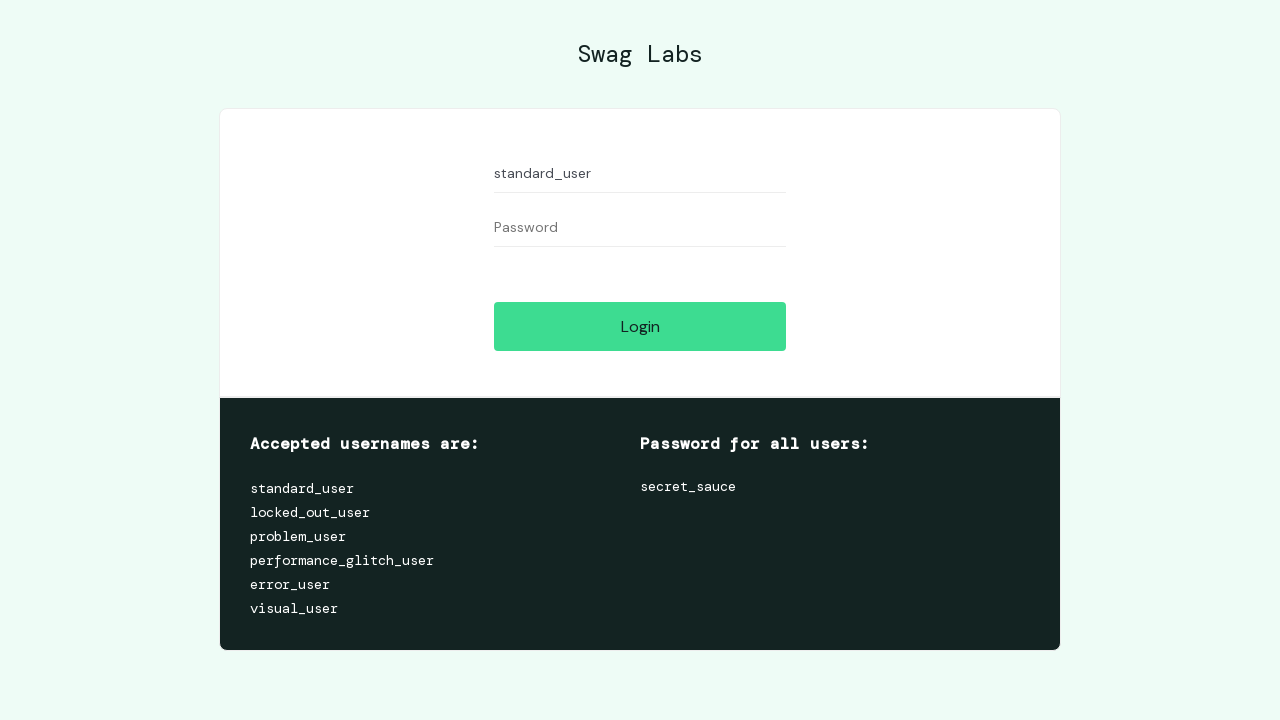

Login button became visible
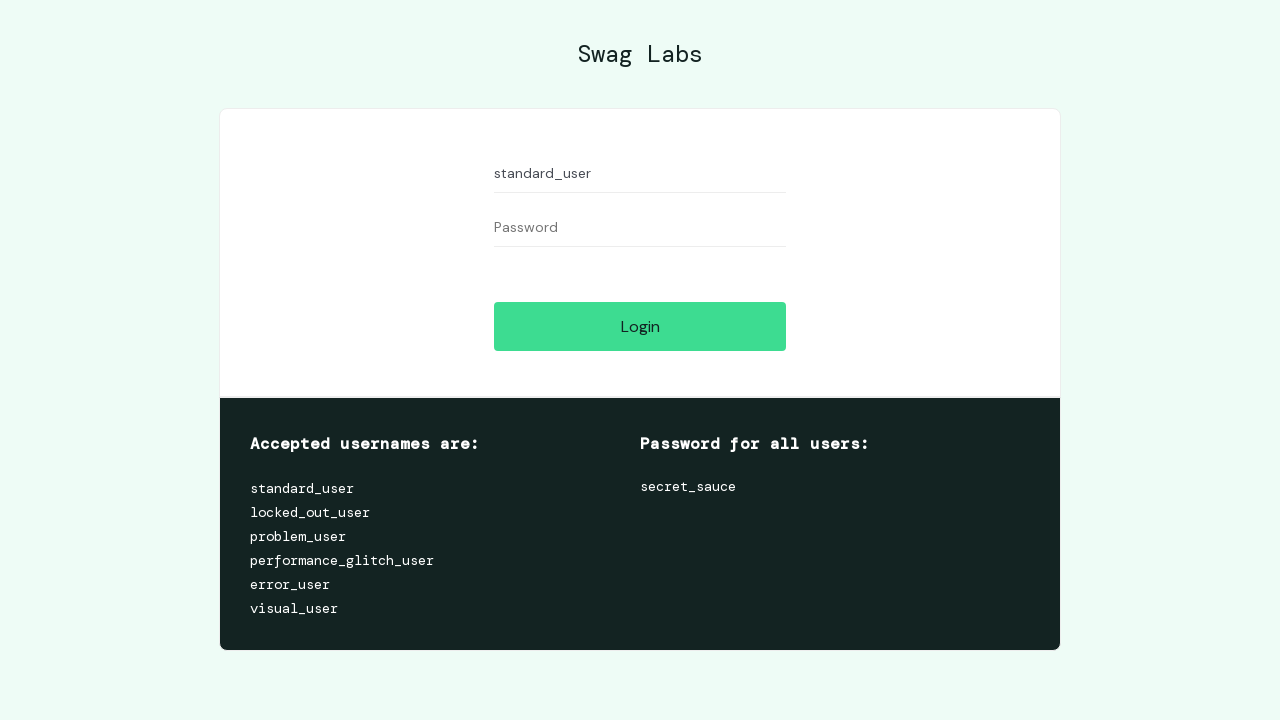

Clicked login button at (640, 326) on #login-button
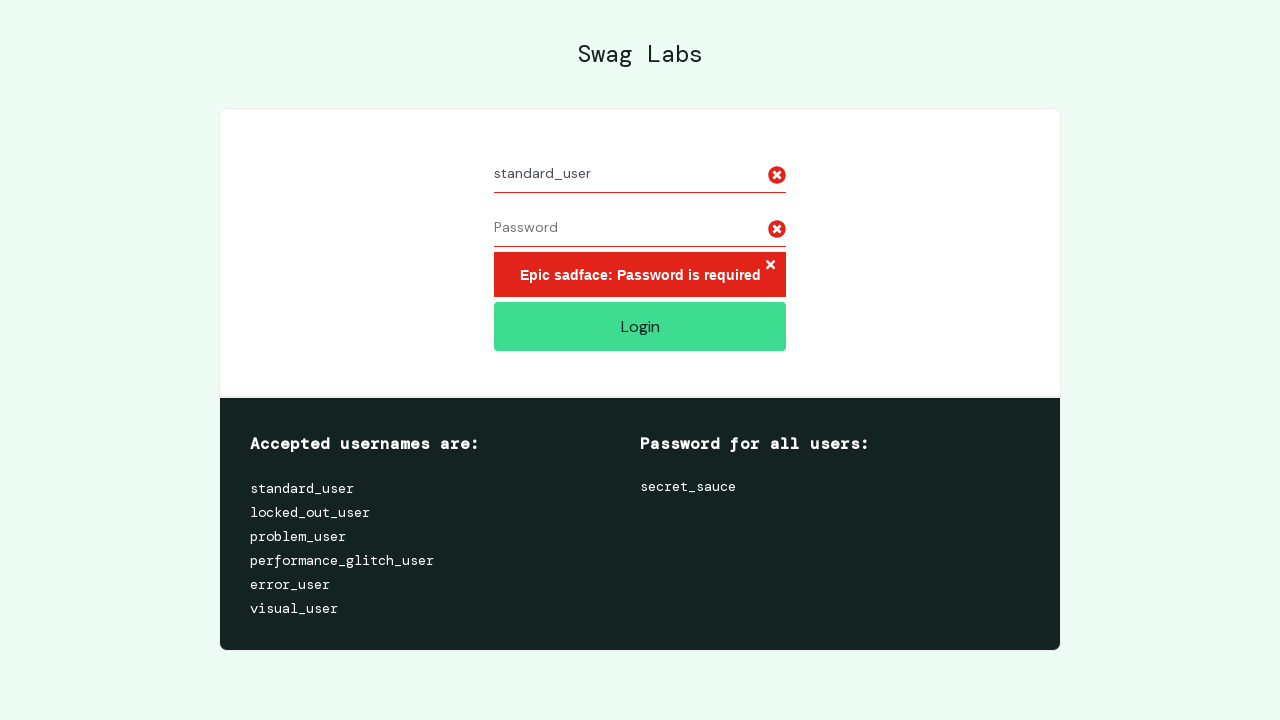

Error message appeared on screen
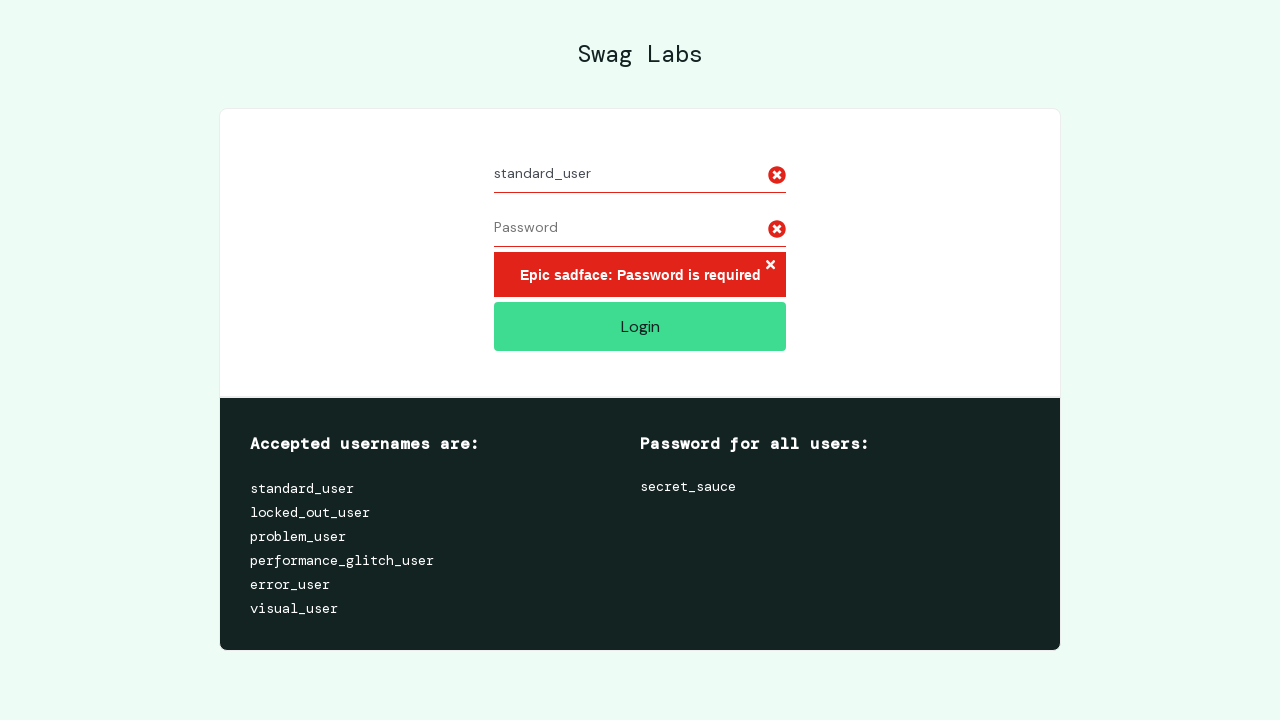

Located error message element
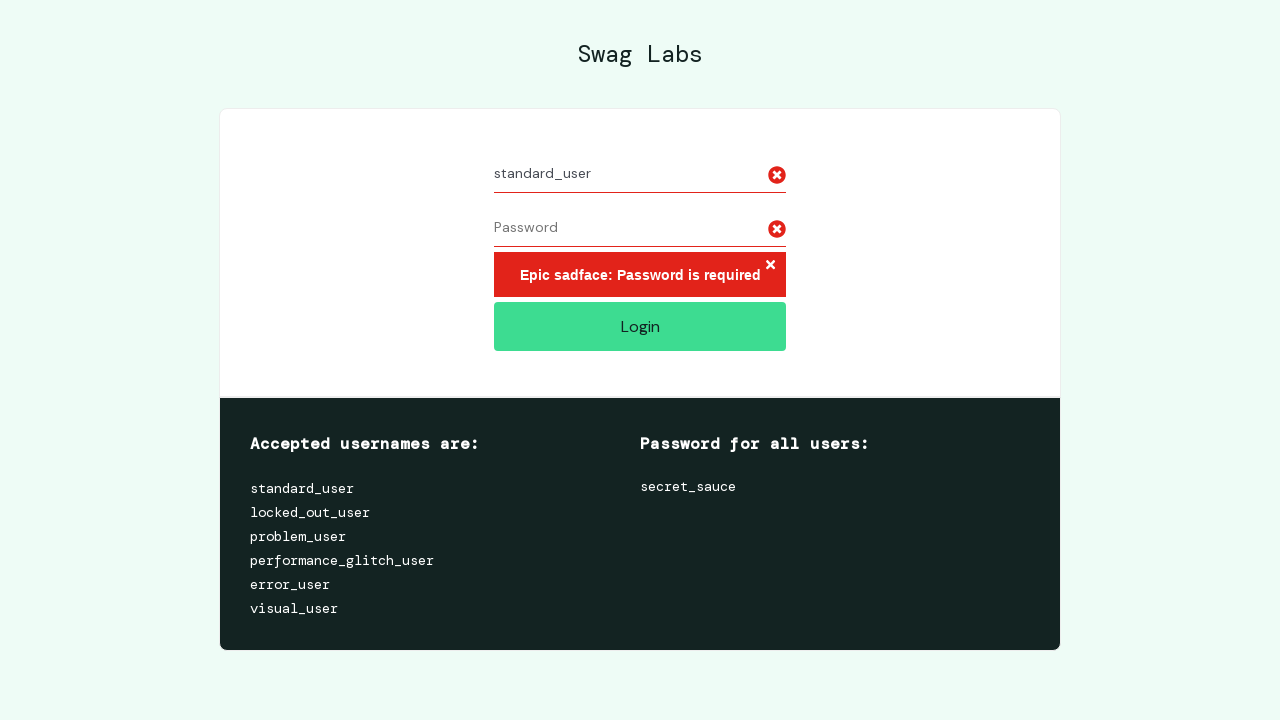

Verified error message text is 'Epic sadface: Password is required'
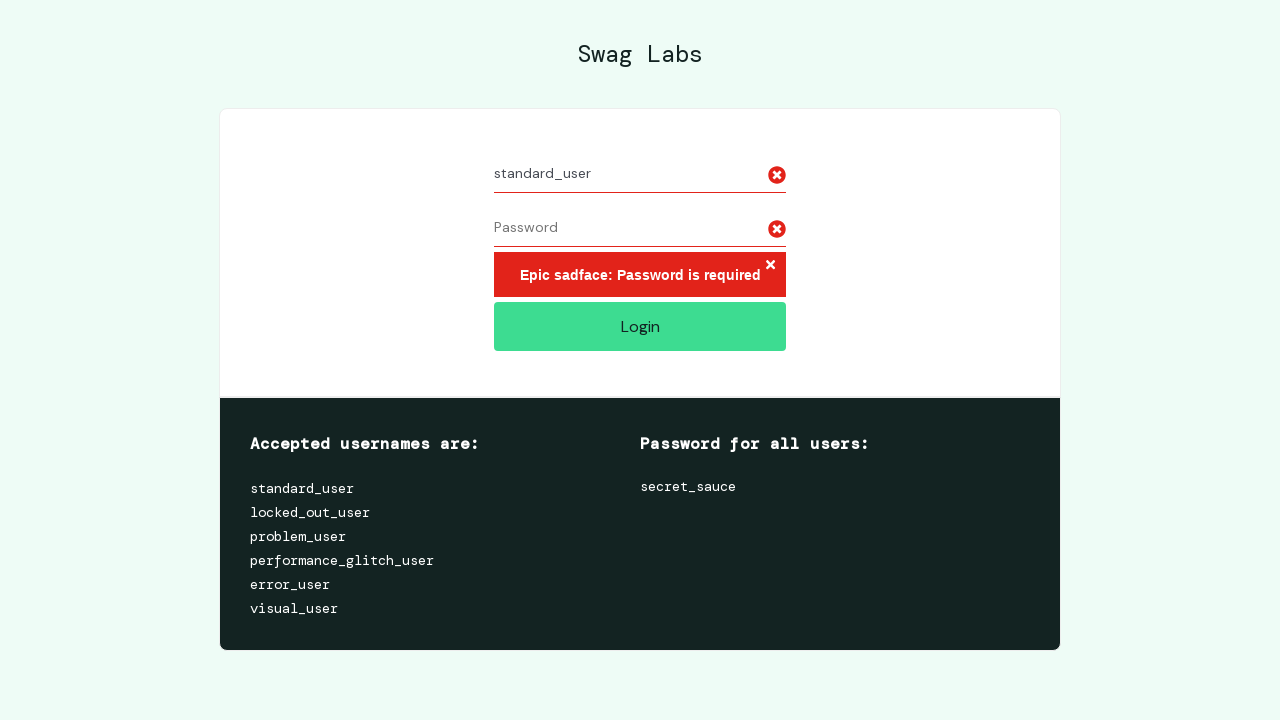

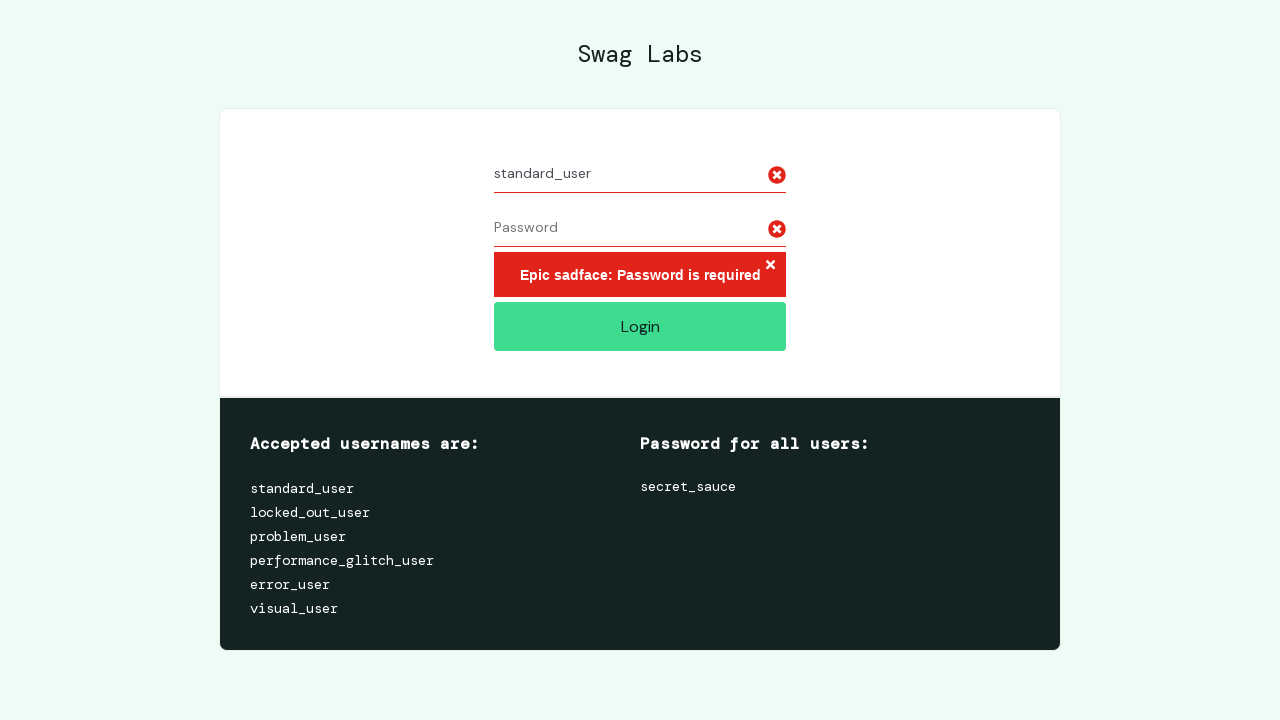